Tests a registration form by filling in first name, last name, and email fields, then submitting the form and verifying the success message.

Starting URL: http://suninjuly.github.io/registration1.html

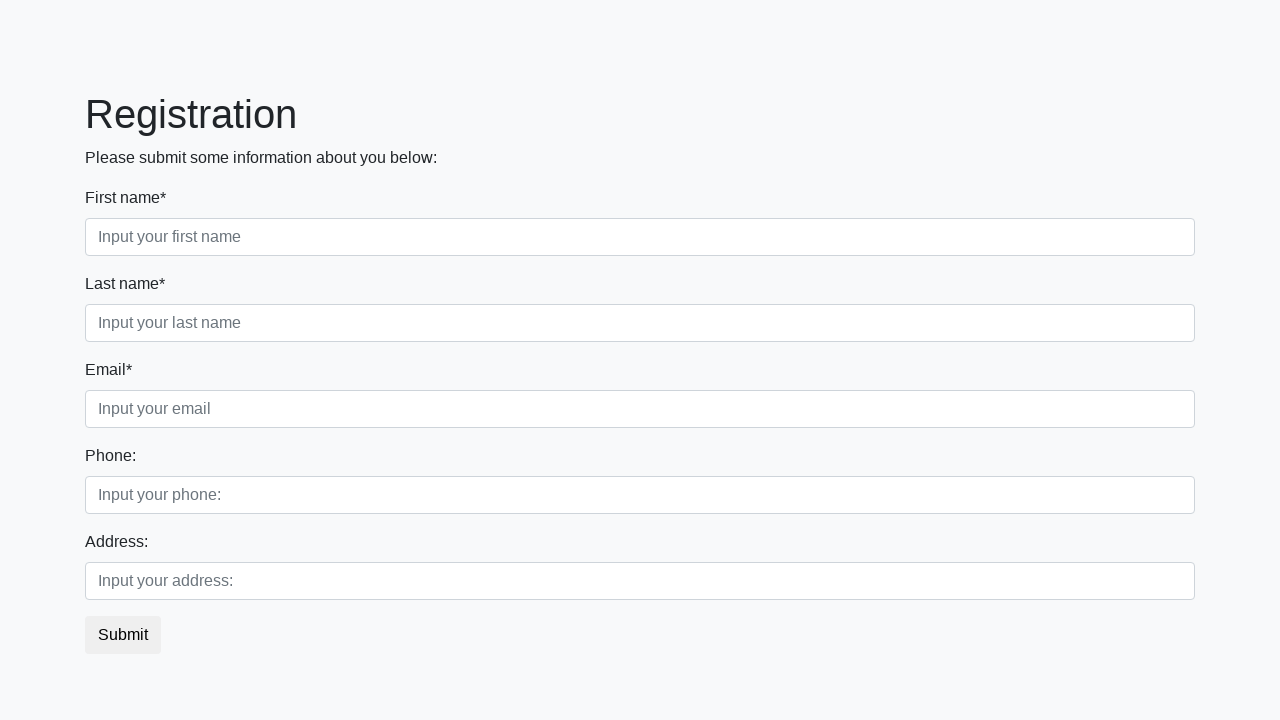

Filled first name field with 'Ivan' on div.first_block div.form-group.first_class input.form-control.first
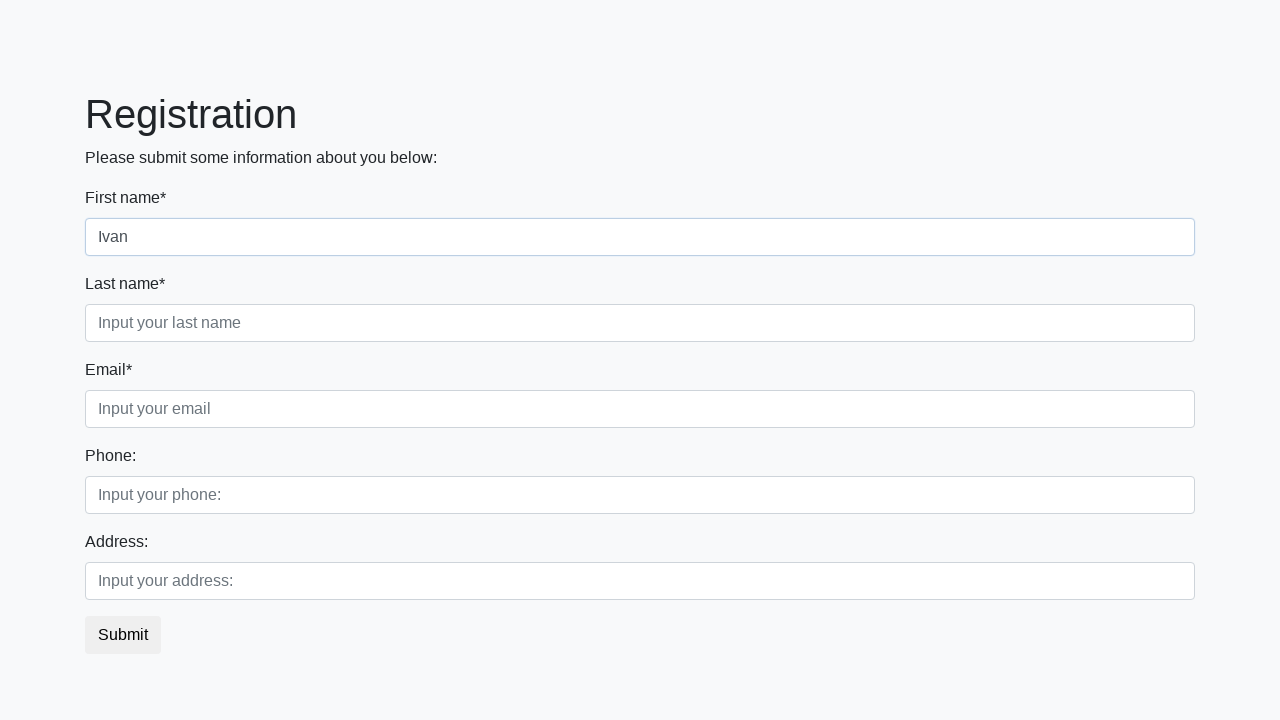

Filled last name field with 'Petrov' on div.first_block div.form-group.second_class input.form-control.second
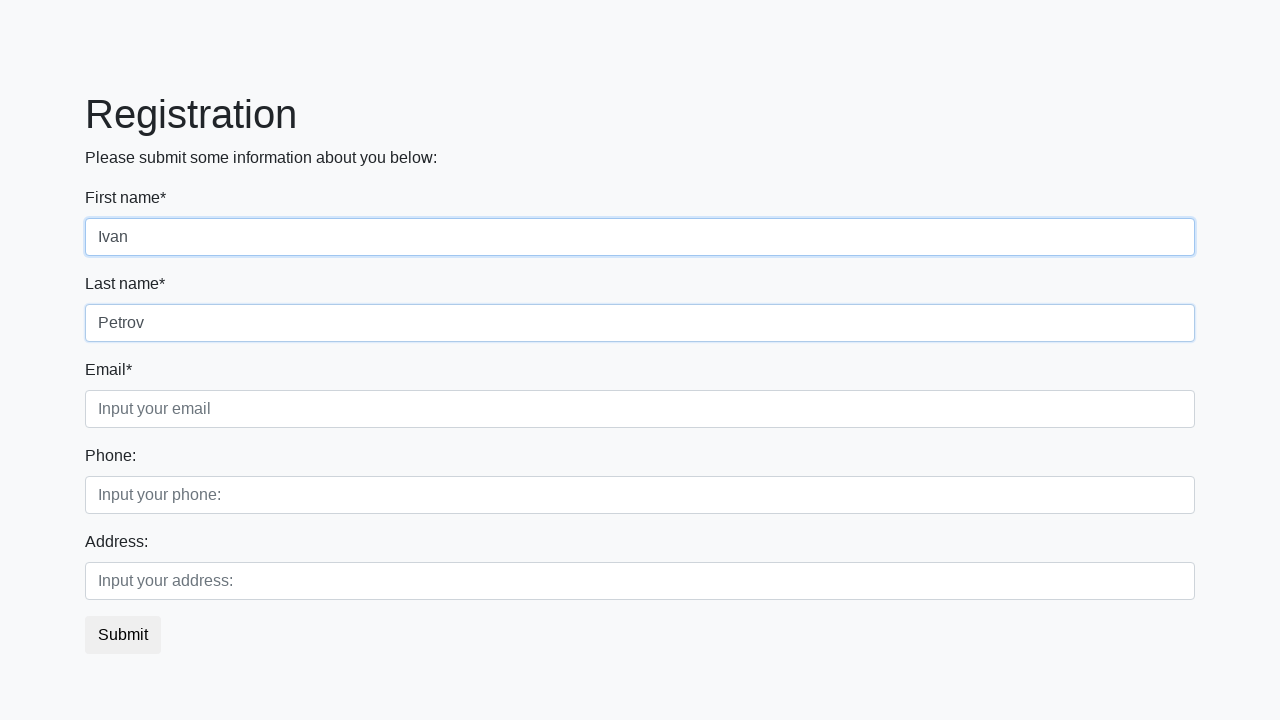

Filled email field with 'test@test.com' on div.first_block div.form-group.third_class input.form-control.third
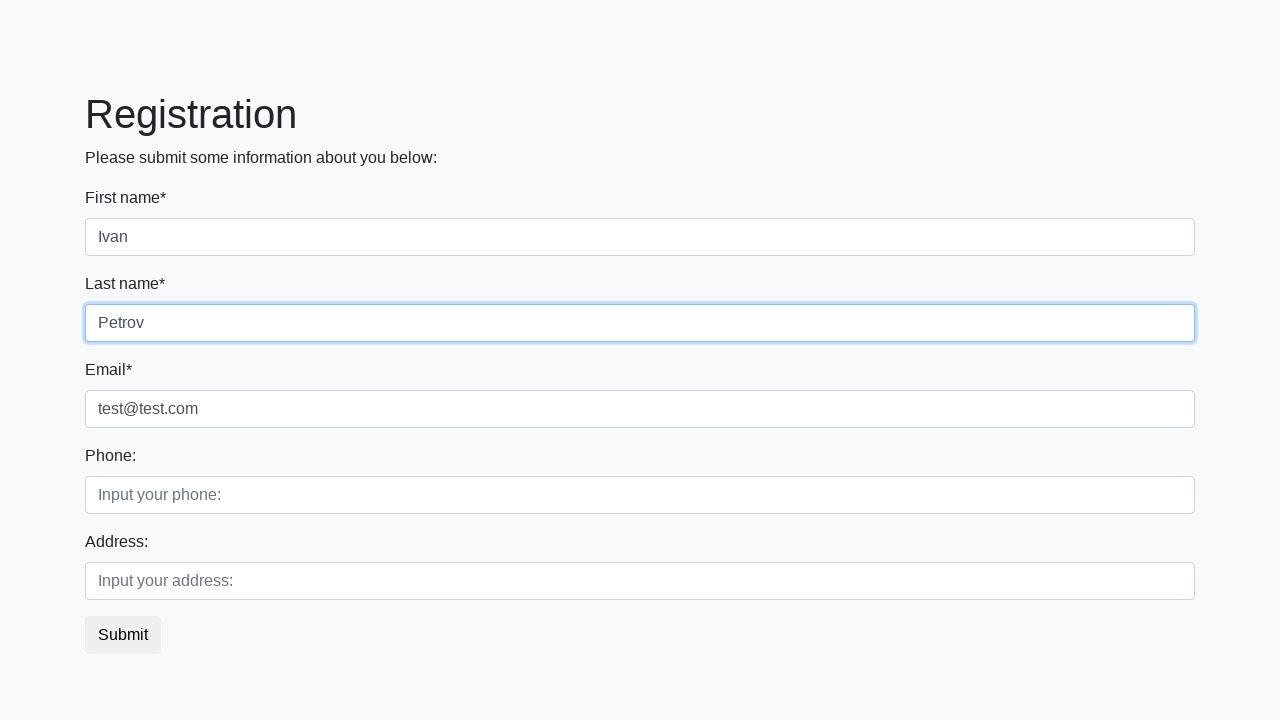

Clicked submit button to register at (123, 635) on button.btn
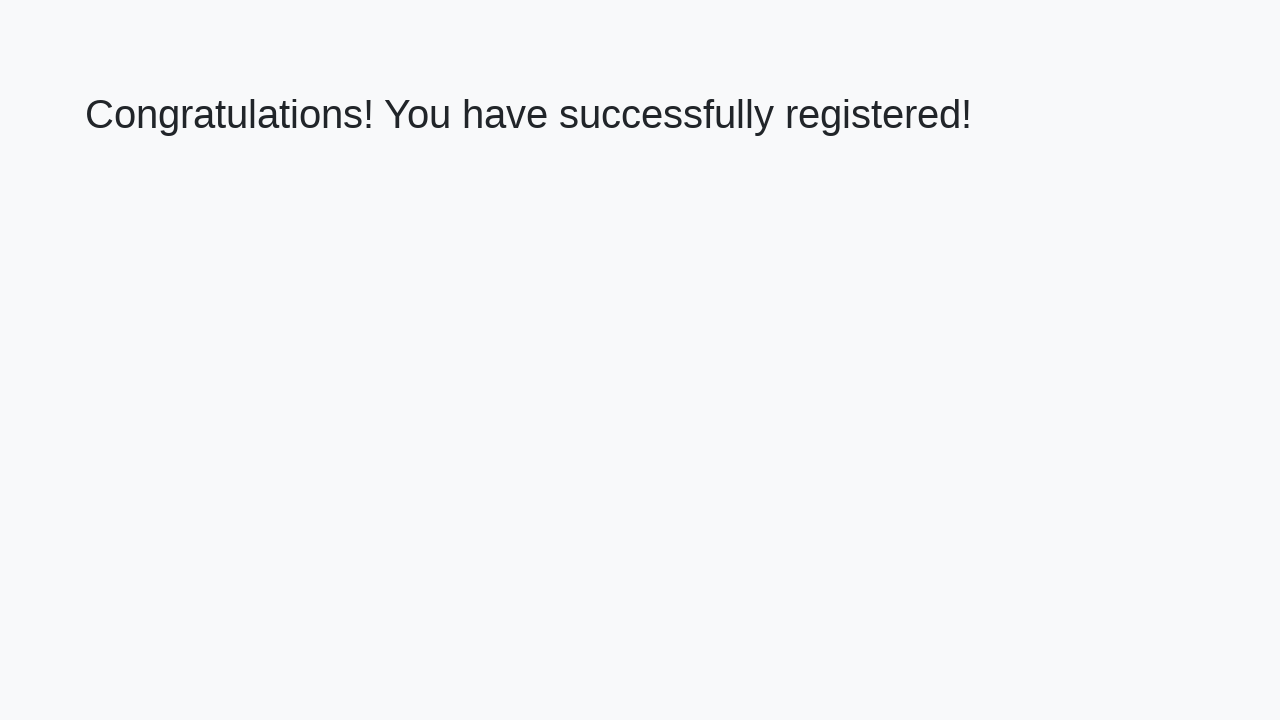

Success message appeared
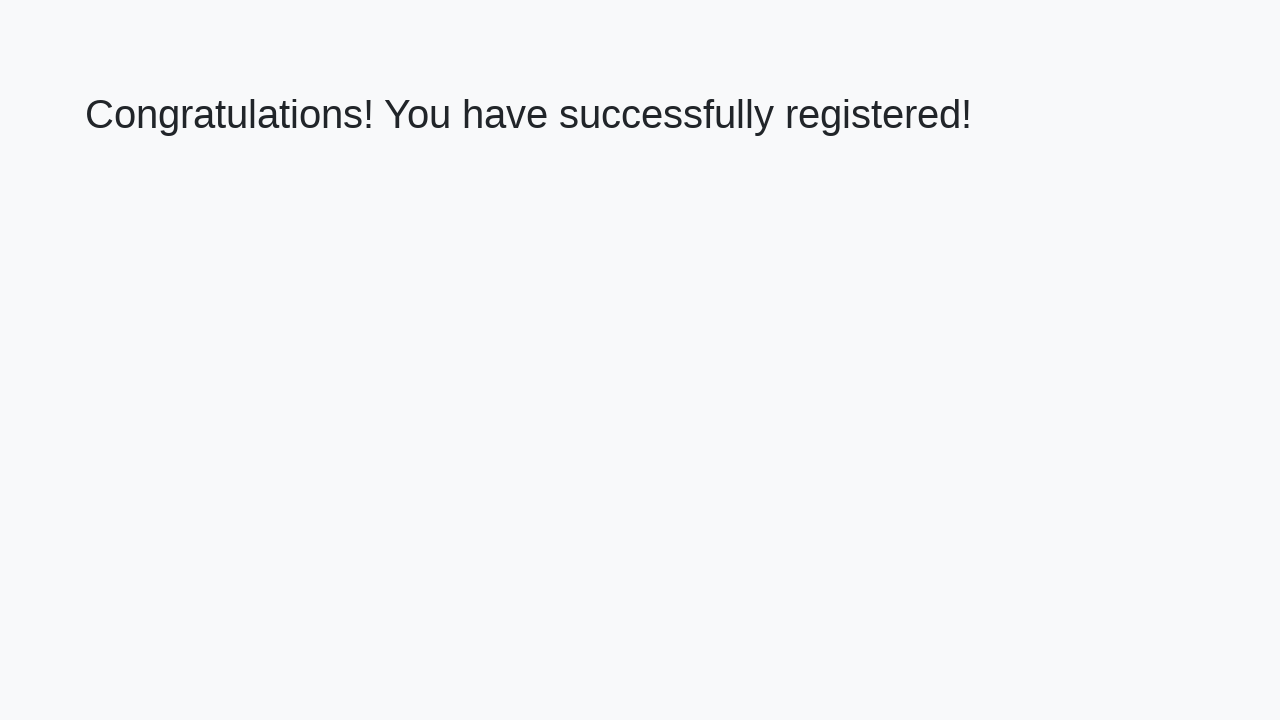

Retrieved success message text
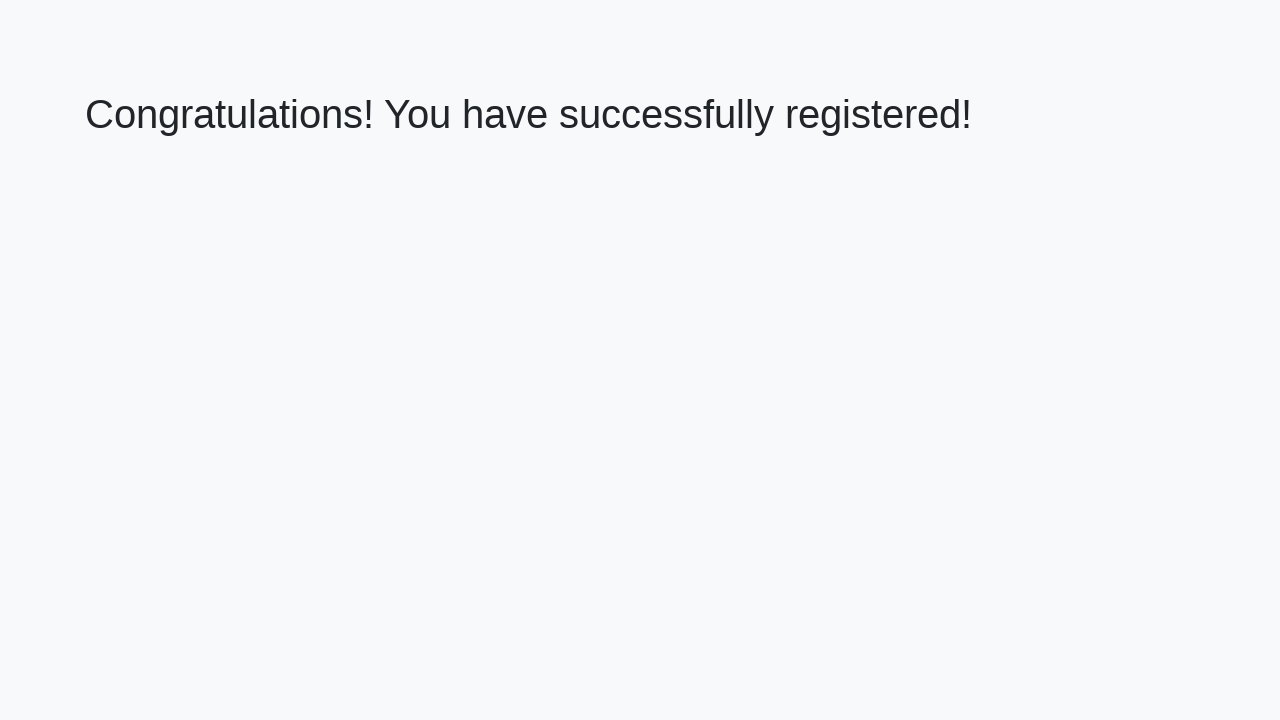

Verified success message matches expected text
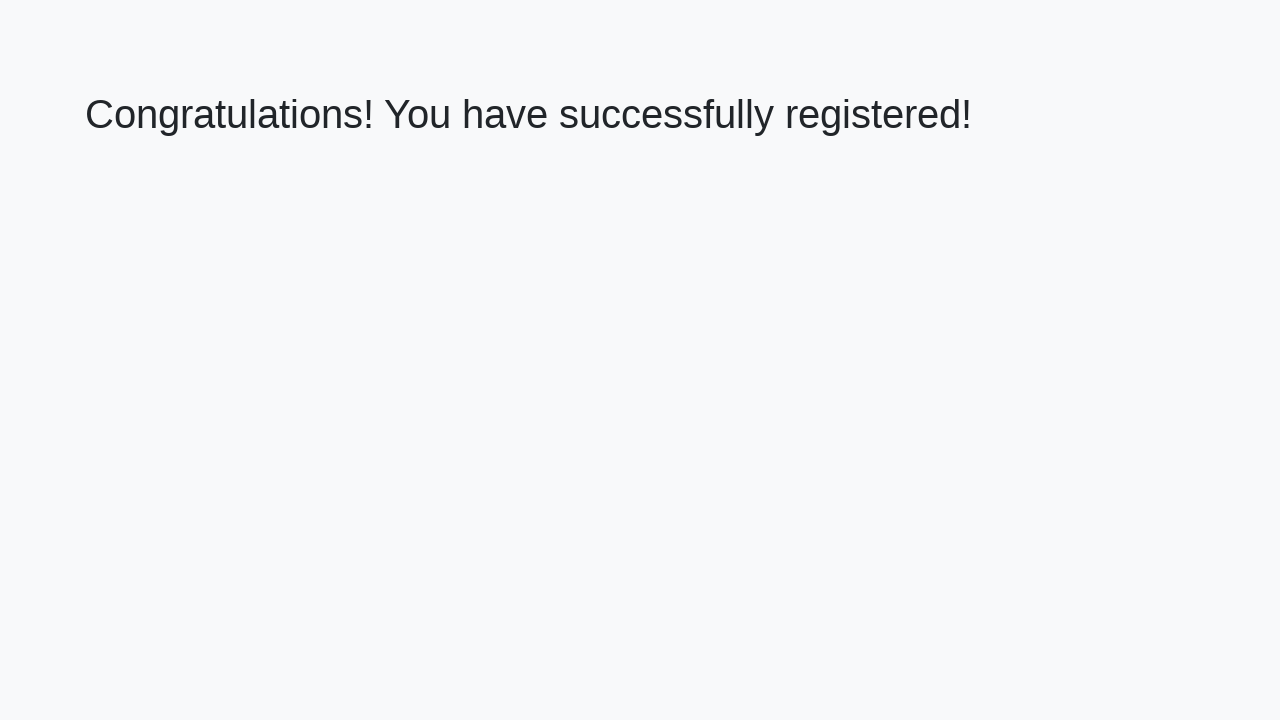

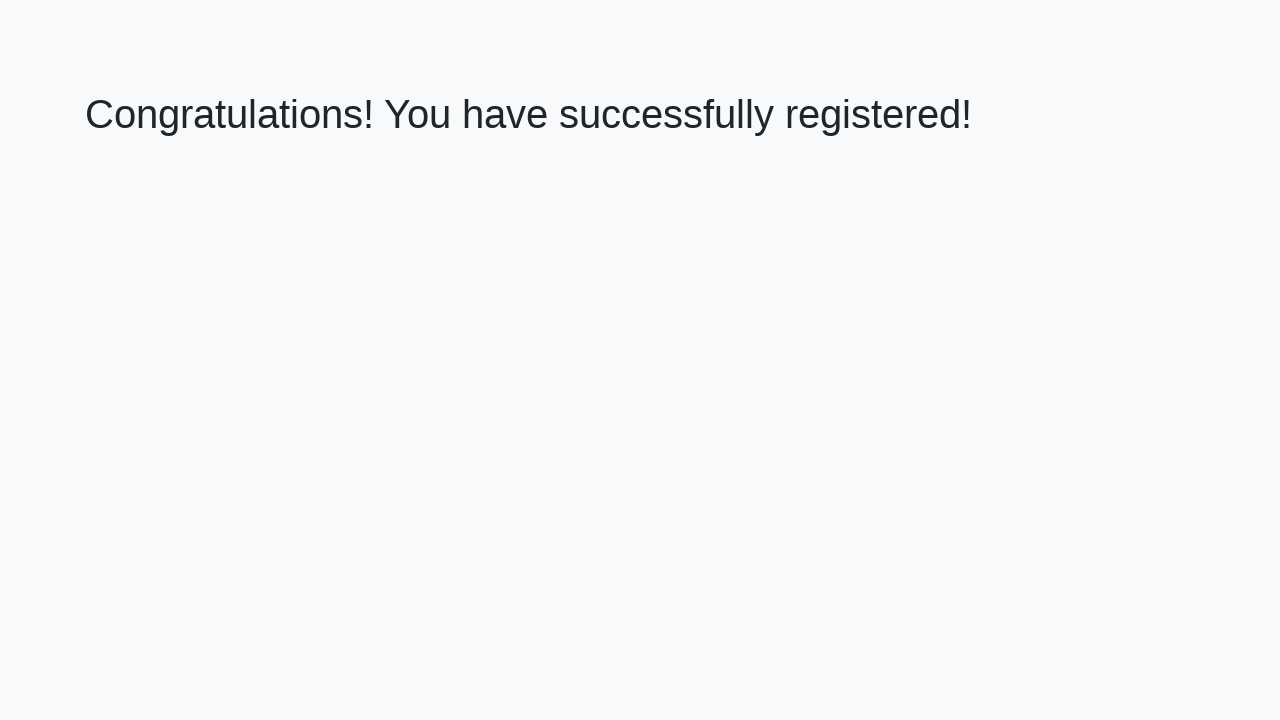